Tests explicit wait functionality by clicking a start button that triggers dynamic content loading, then waits for and verifies the "Hello World!" text appears.

Starting URL: https://the-internet.herokuapp.com/dynamic_loading/1

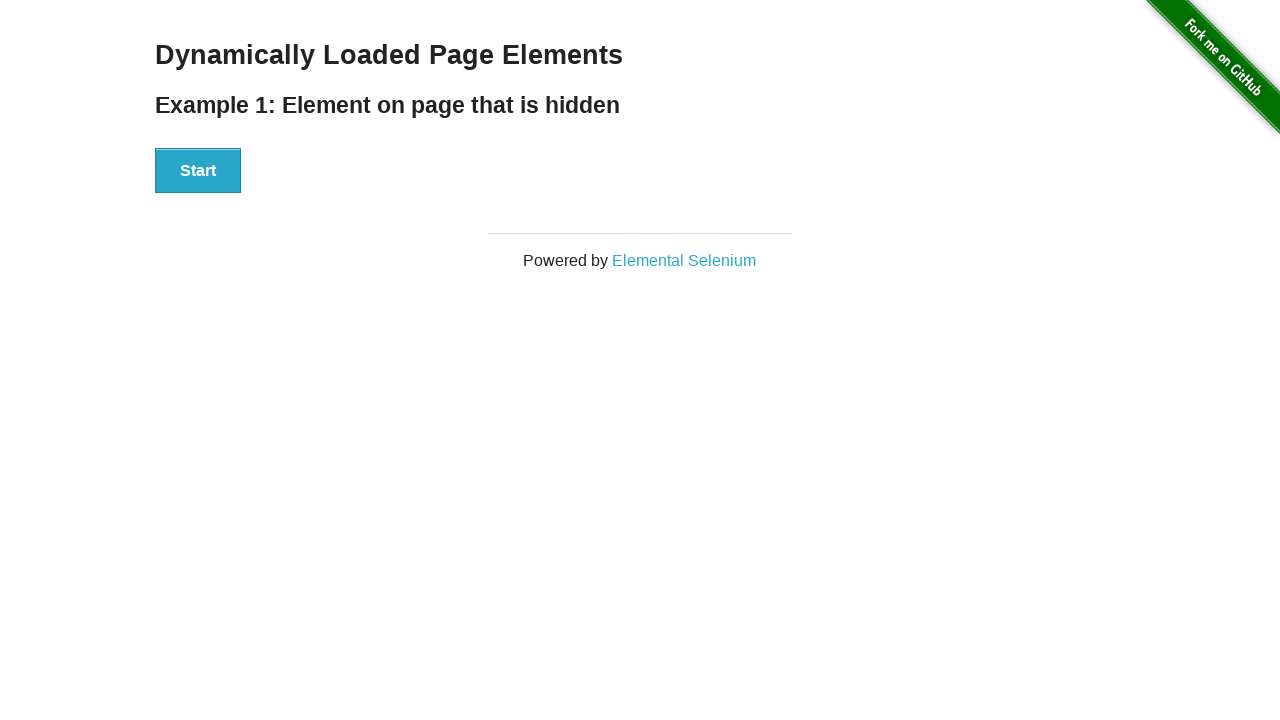

Clicked start button to trigger dynamic content loading at (198, 171) on div#start > button
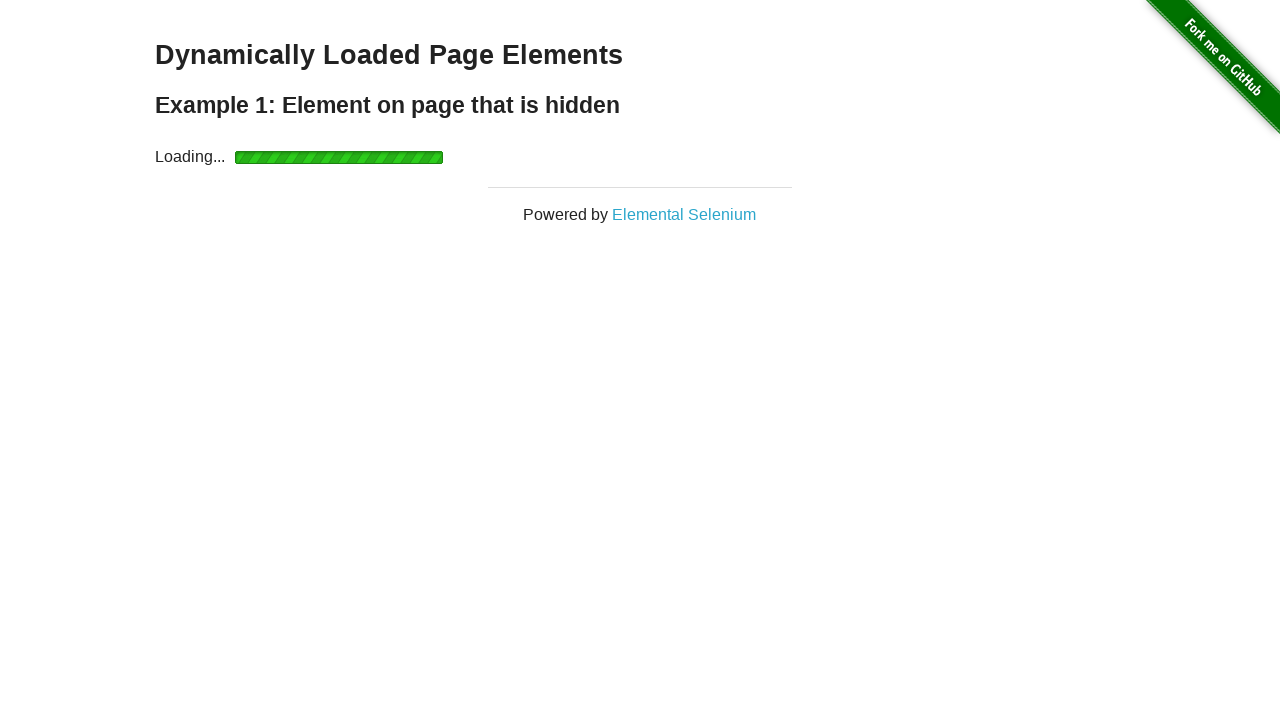

Waited for finish element to become visible
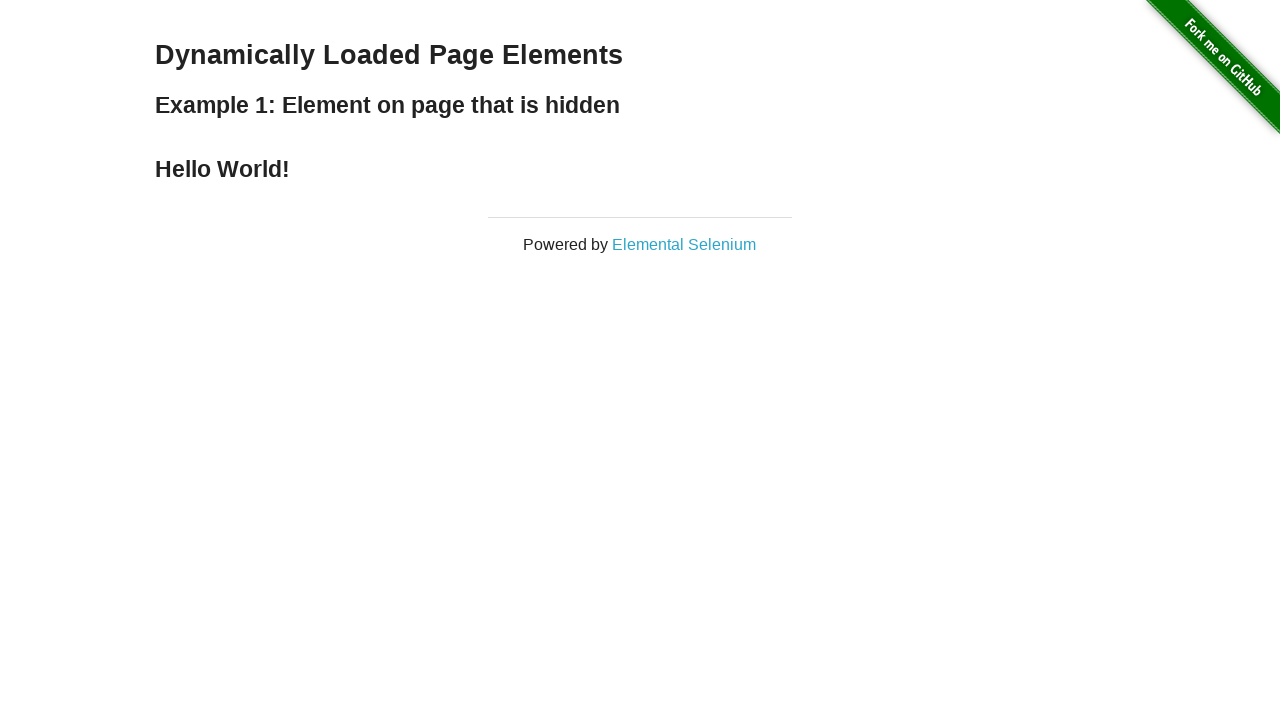

Located finish element
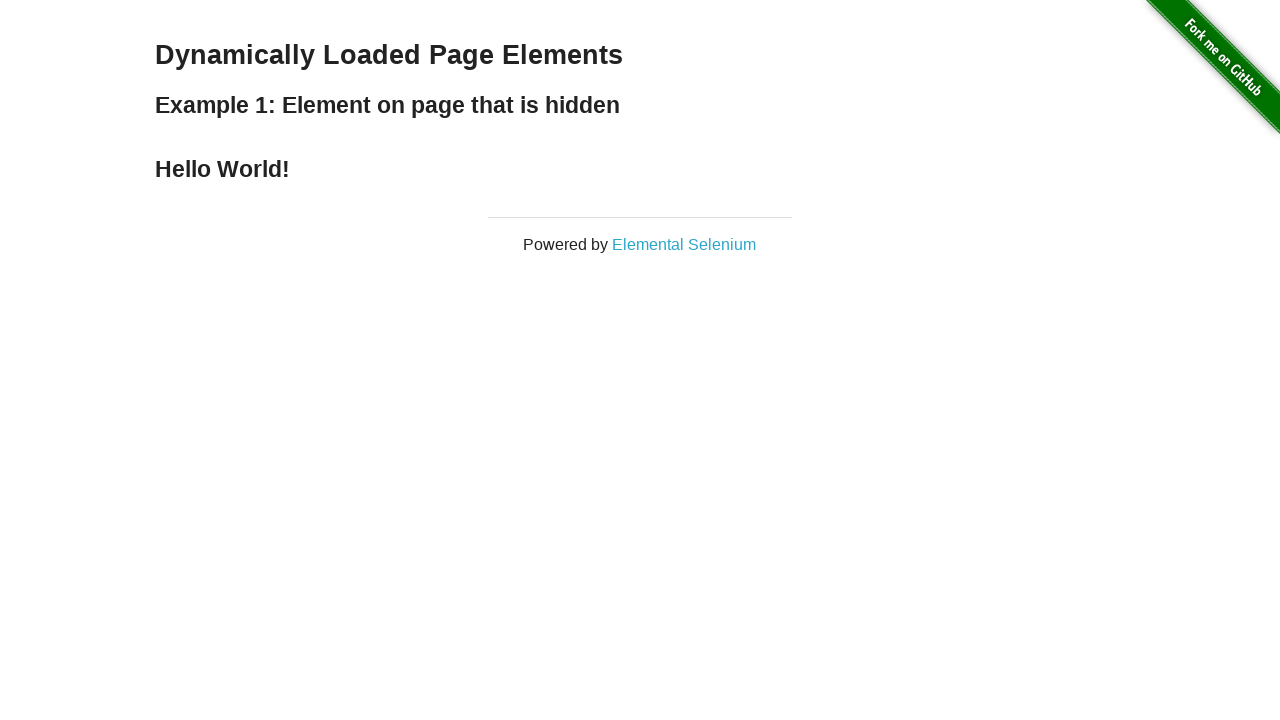

Verified 'Hello World!' text appears in finish element
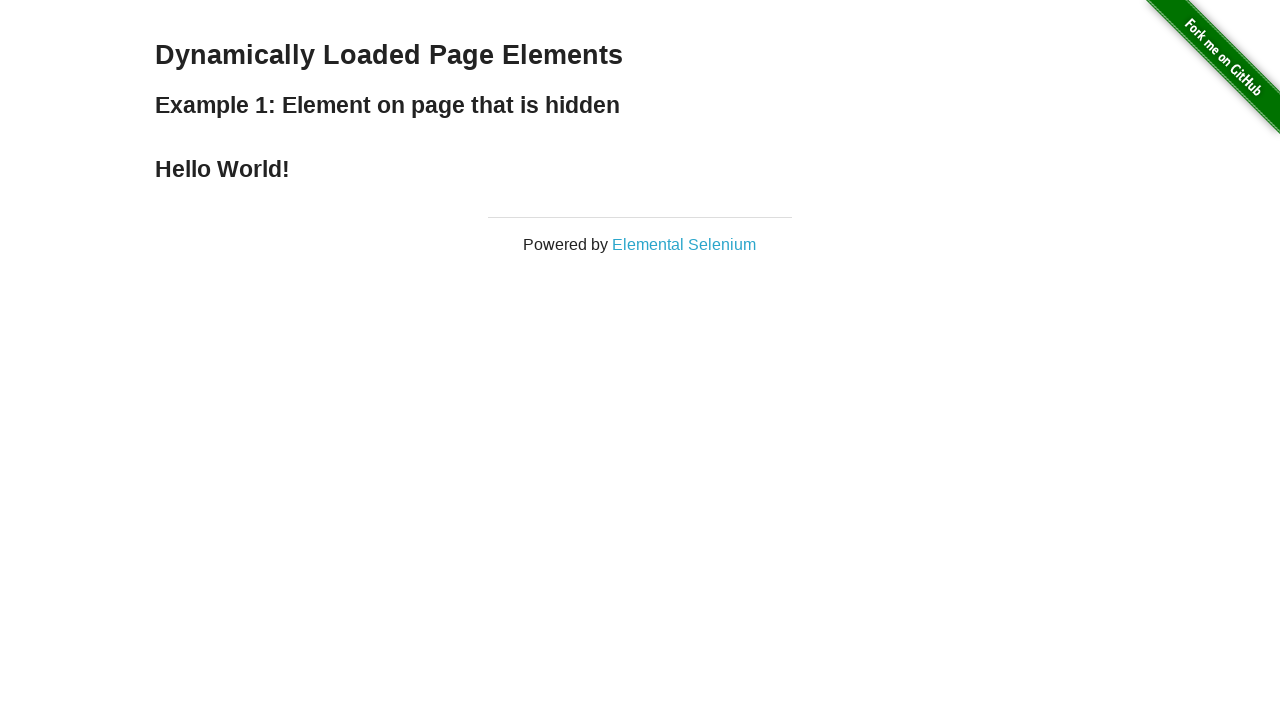

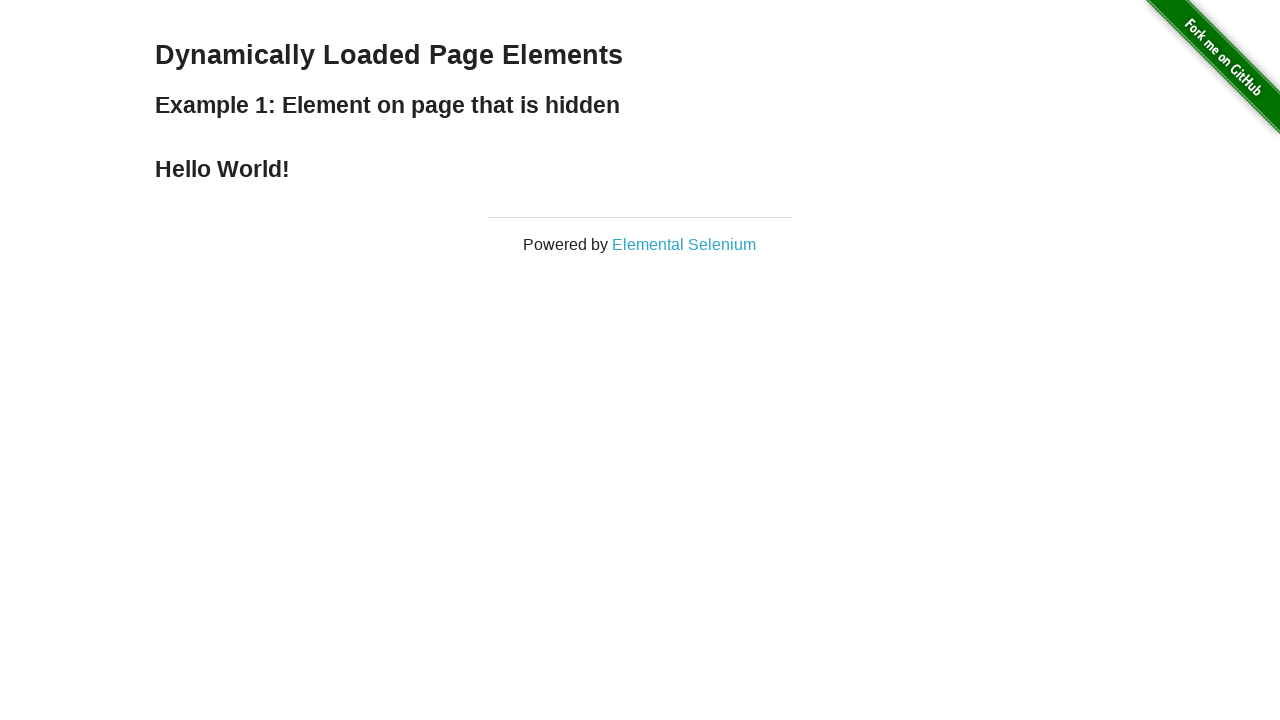